Navigates to YouTube homepage and verifies the content wrapper element has the expected class attribute

Starting URL: https://www.youtube.com

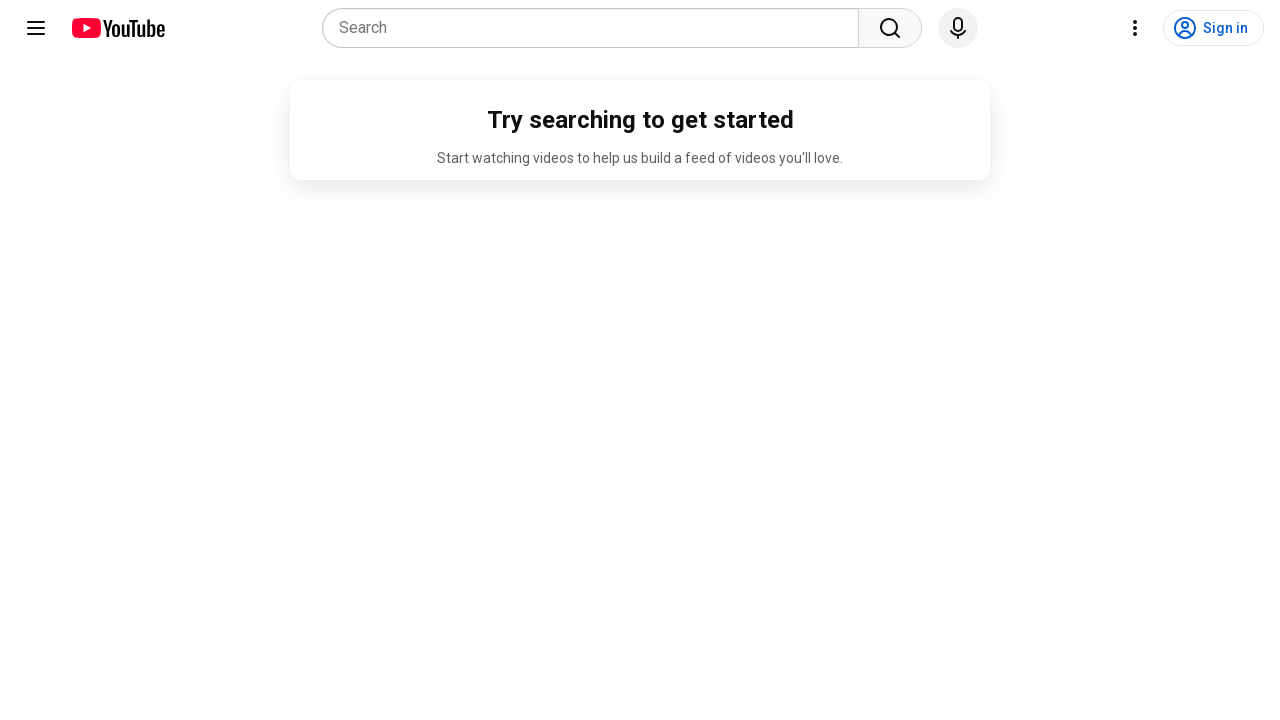

Navigated to YouTube homepage
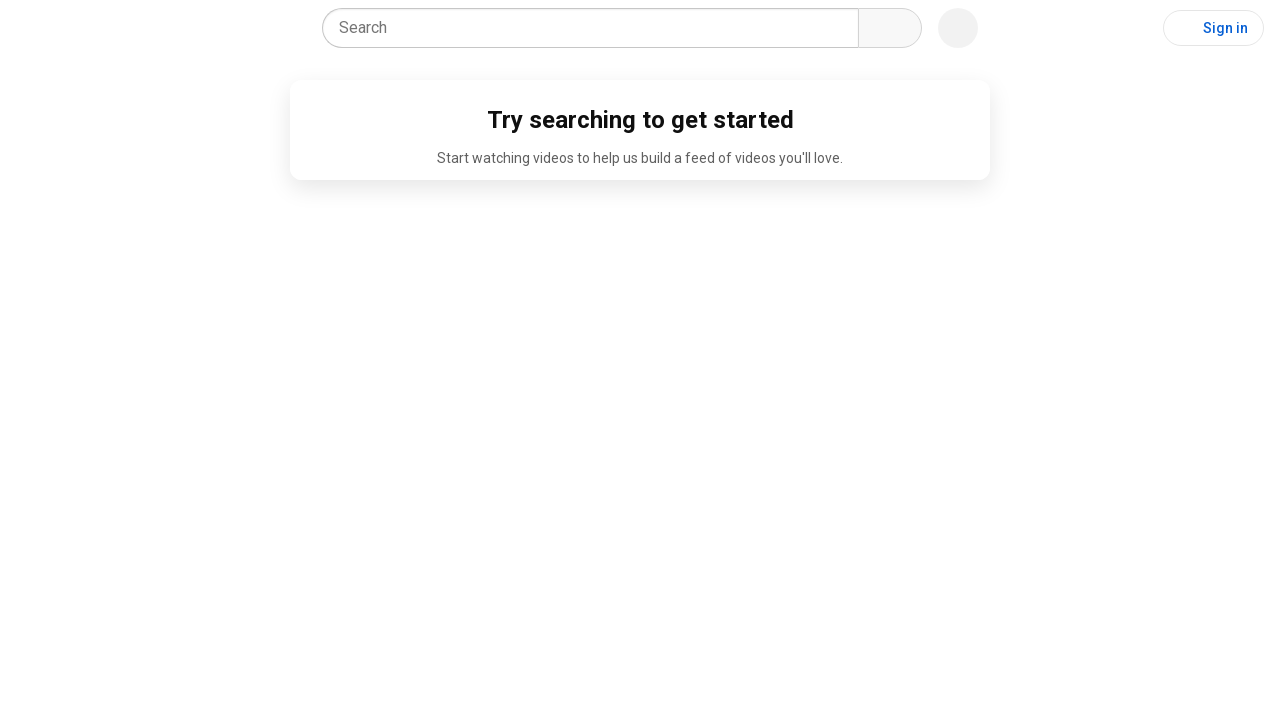

Content wrapper element loaded and visible
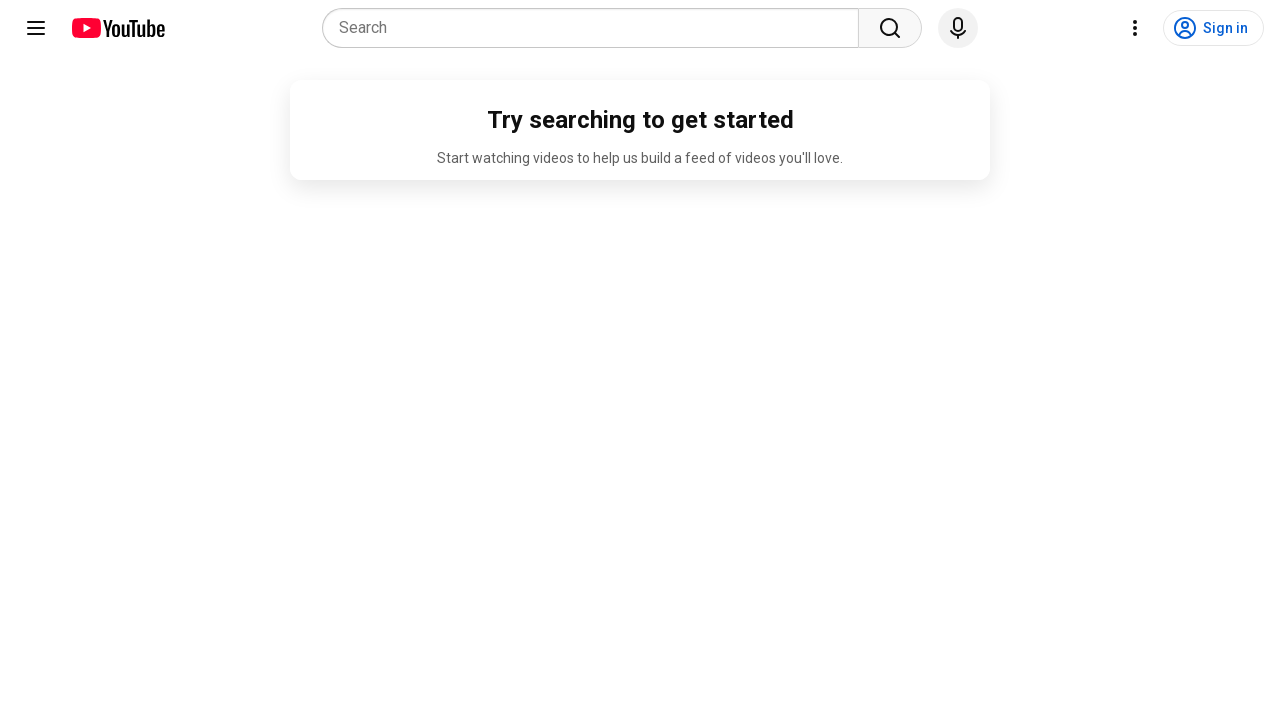

Retrieved class attribute from content wrapper element
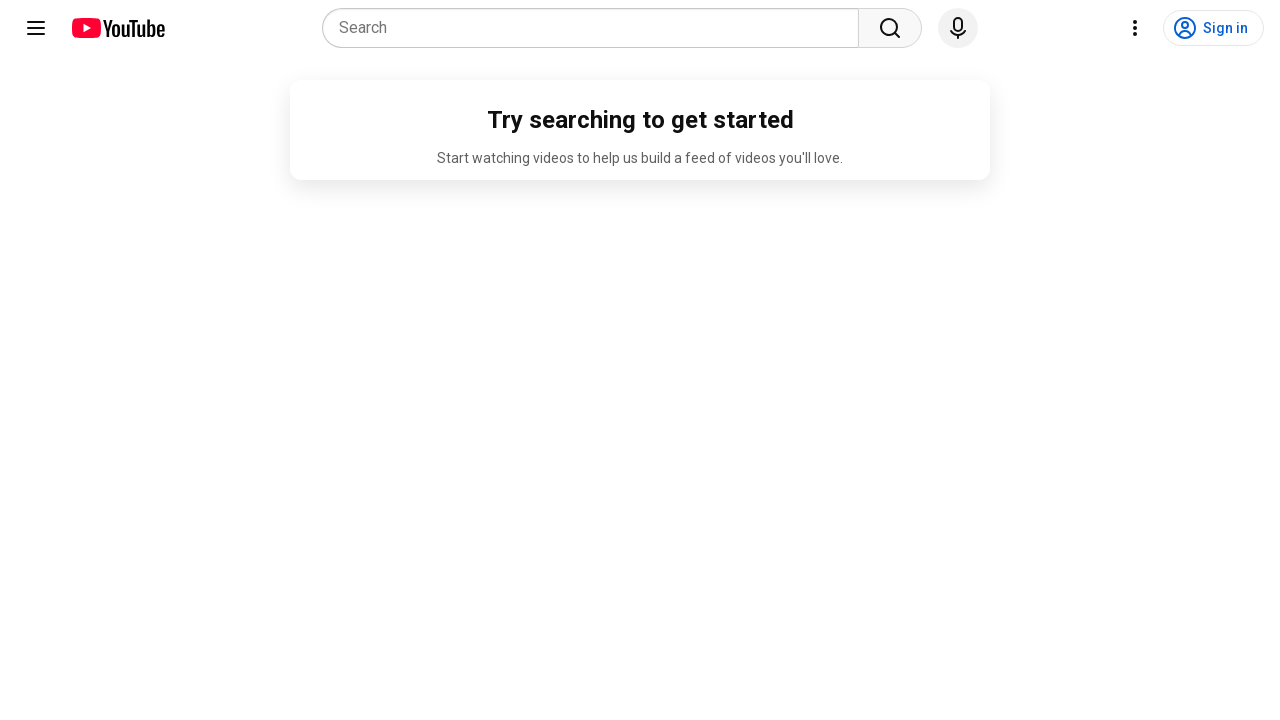

Verified class attribute matches expected value 'style-scope ytd-feed-nudge-renderer'
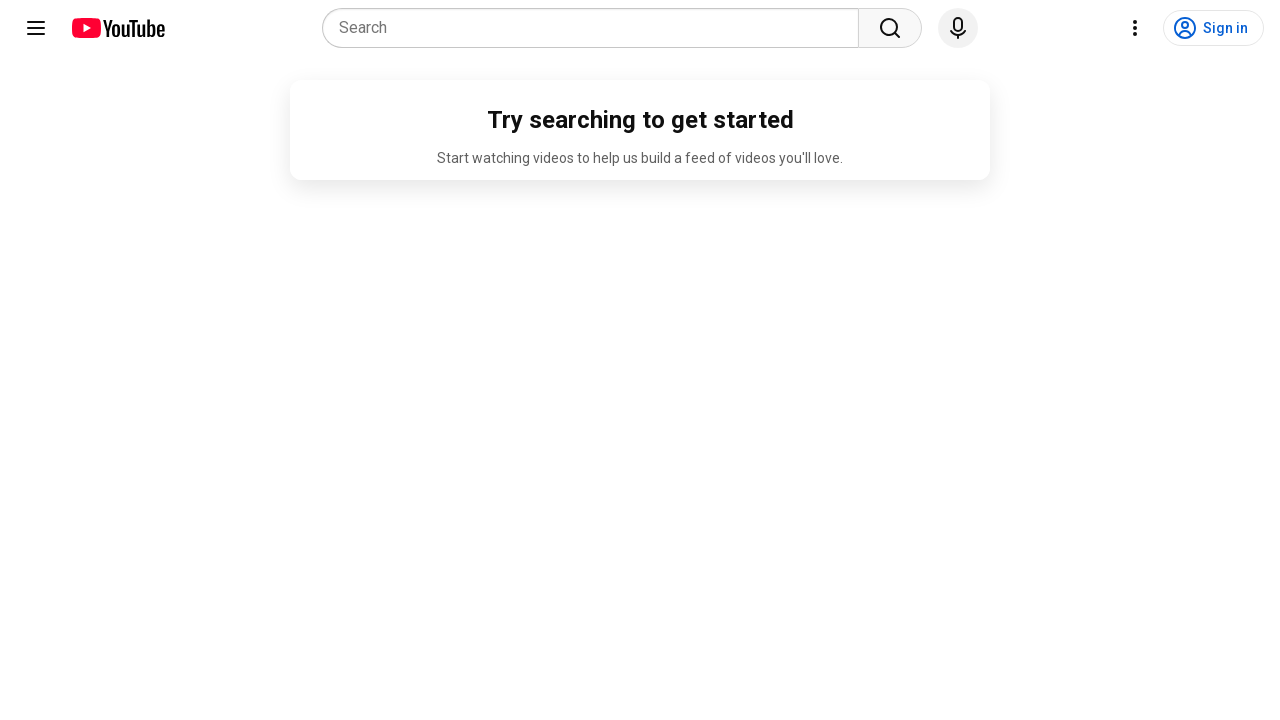

Retrieved disabled attribute from content wrapper element
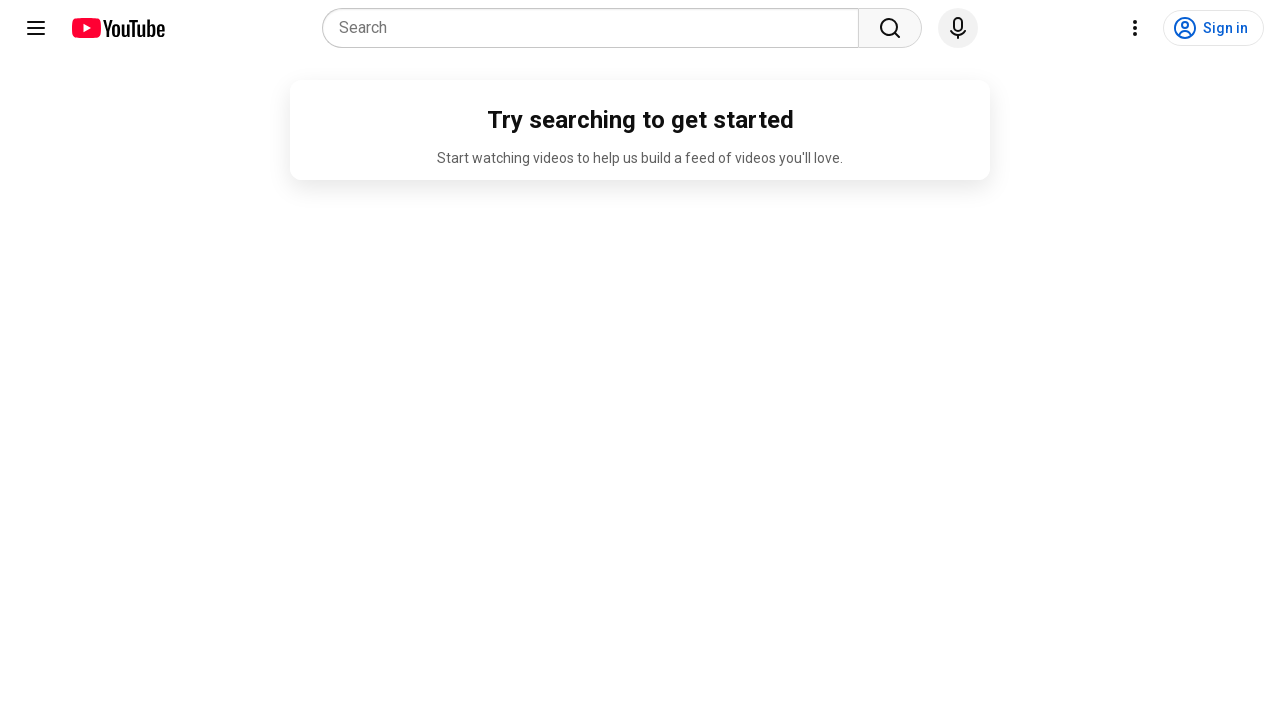

Verified disabled attribute is not present
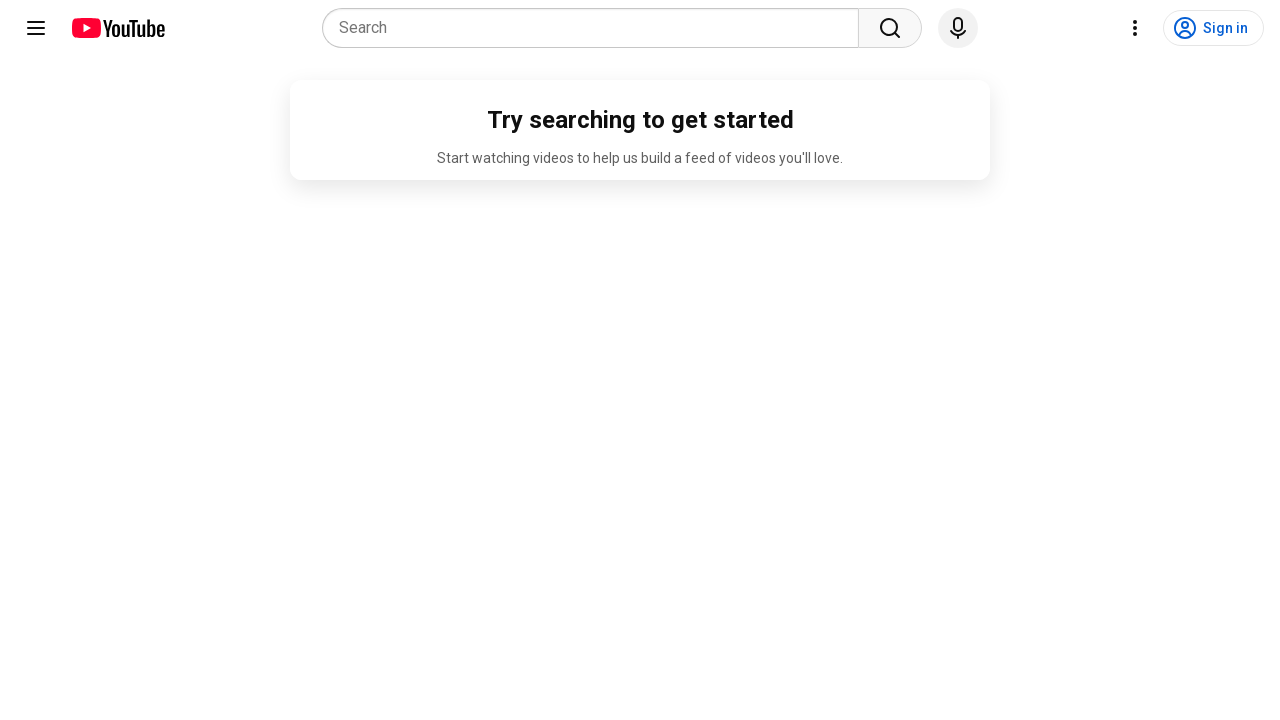

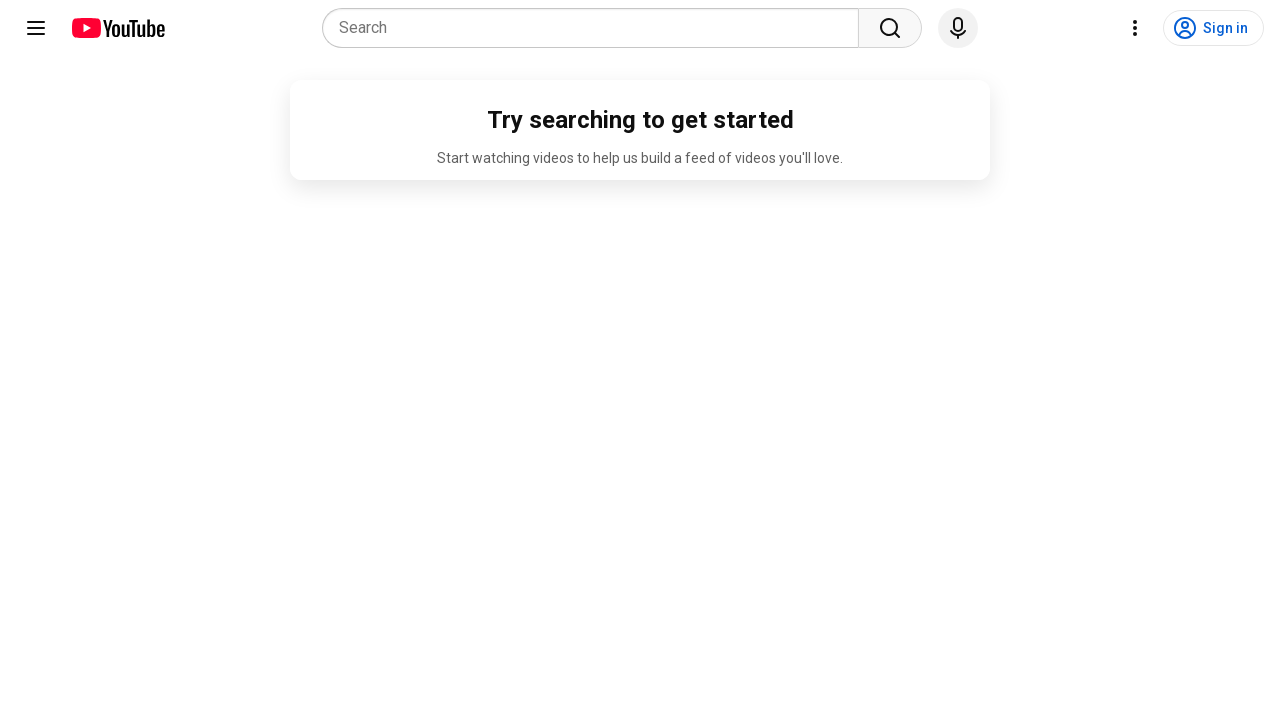